Tests input field operations including setting value, appending value, and clearing value

Starting URL: https://jquery.com/

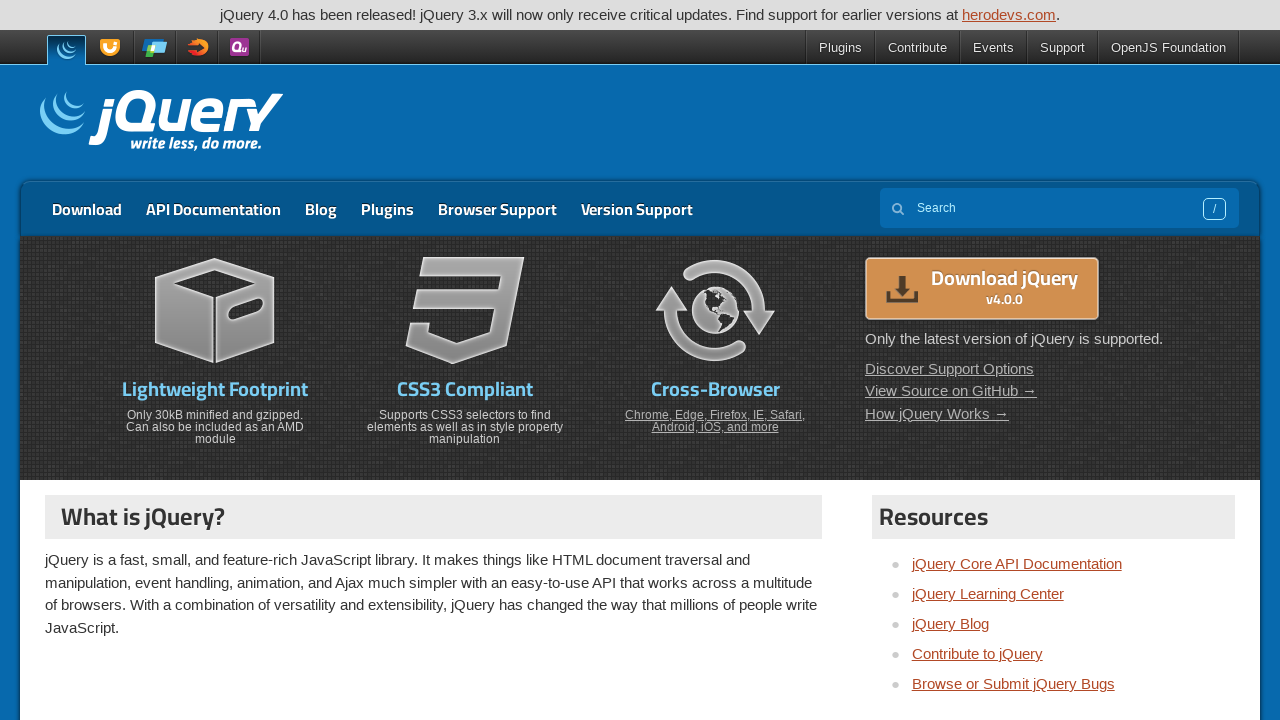

Filled input field with 'WebdriverIO' on [name='s']
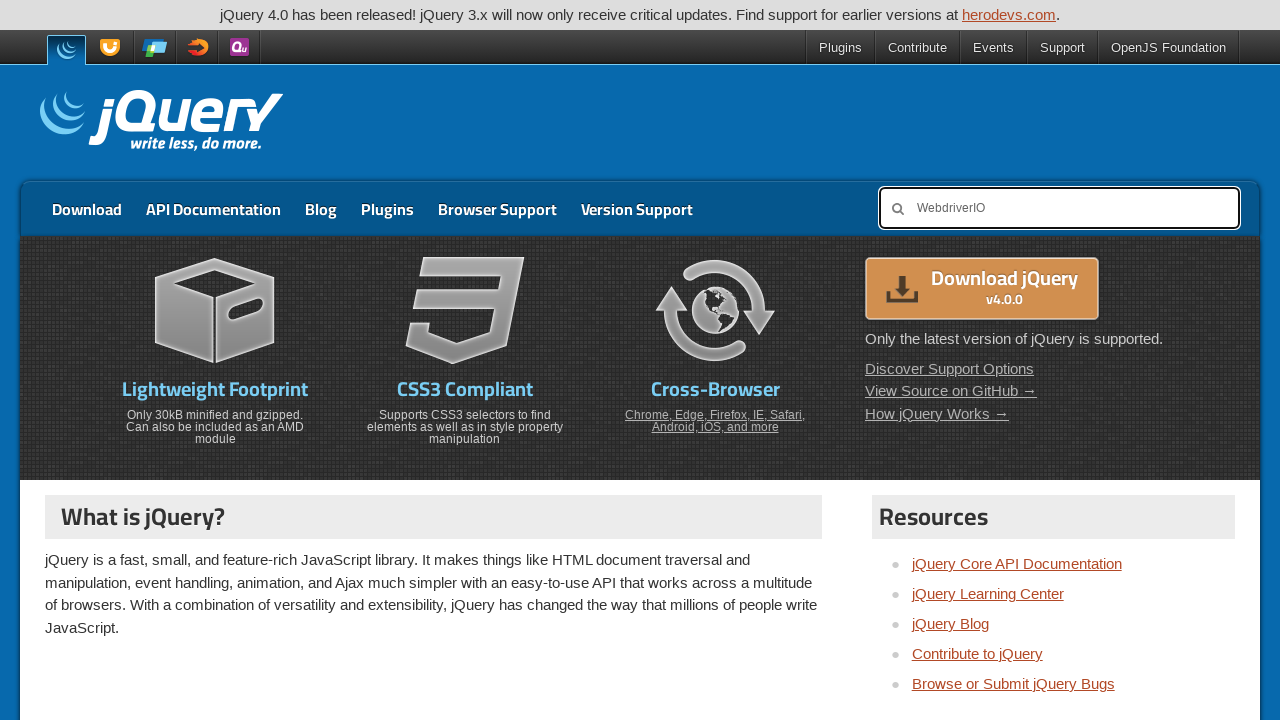

Appended ' is amazing' to input field value
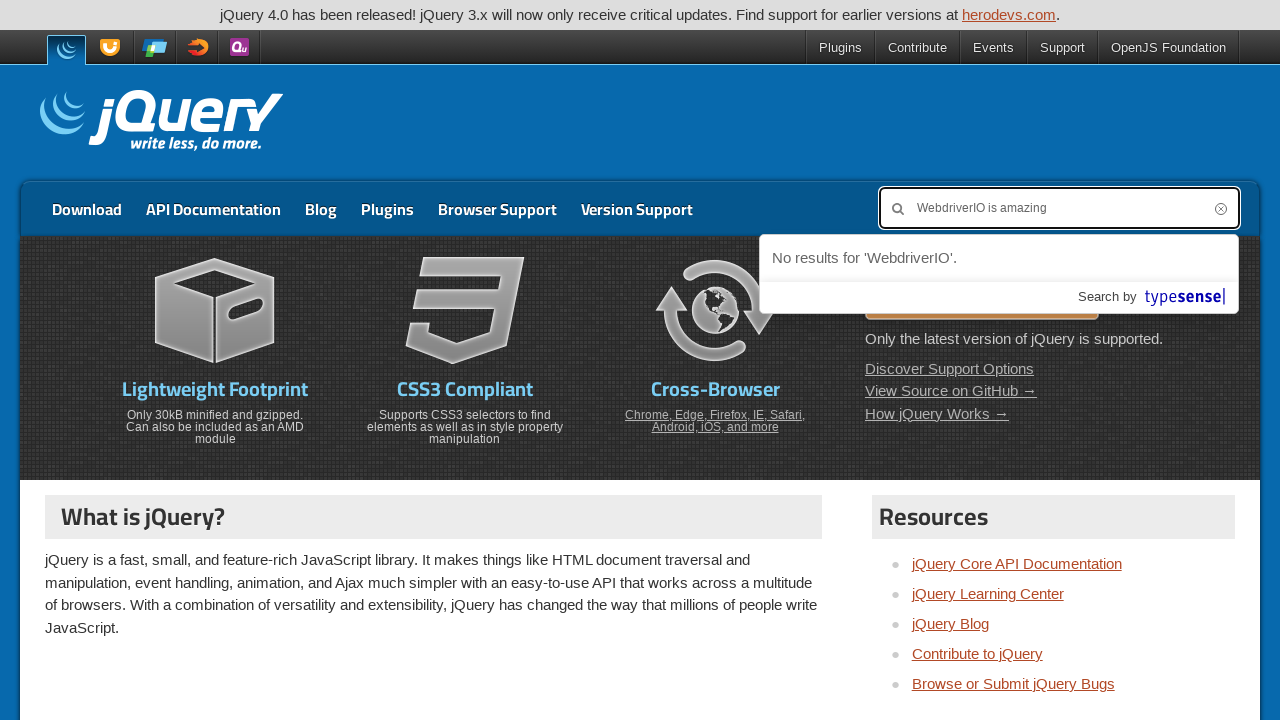

Cleared input field on [name='s']
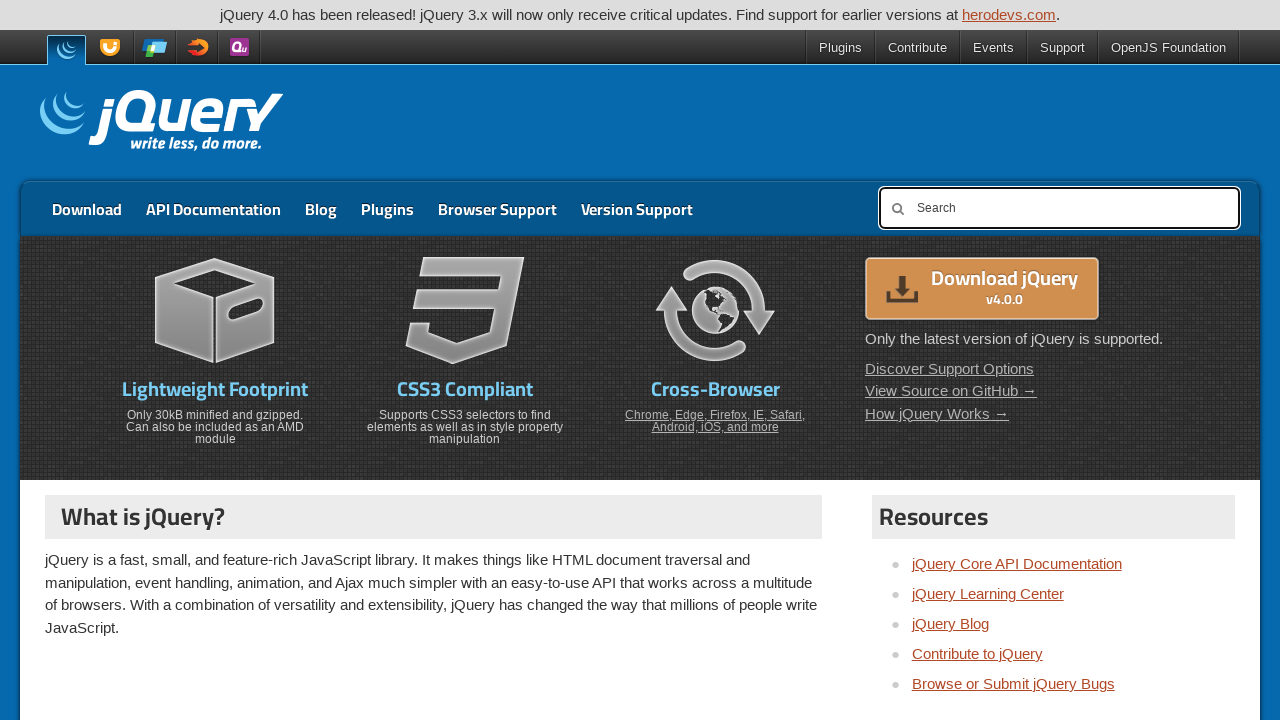

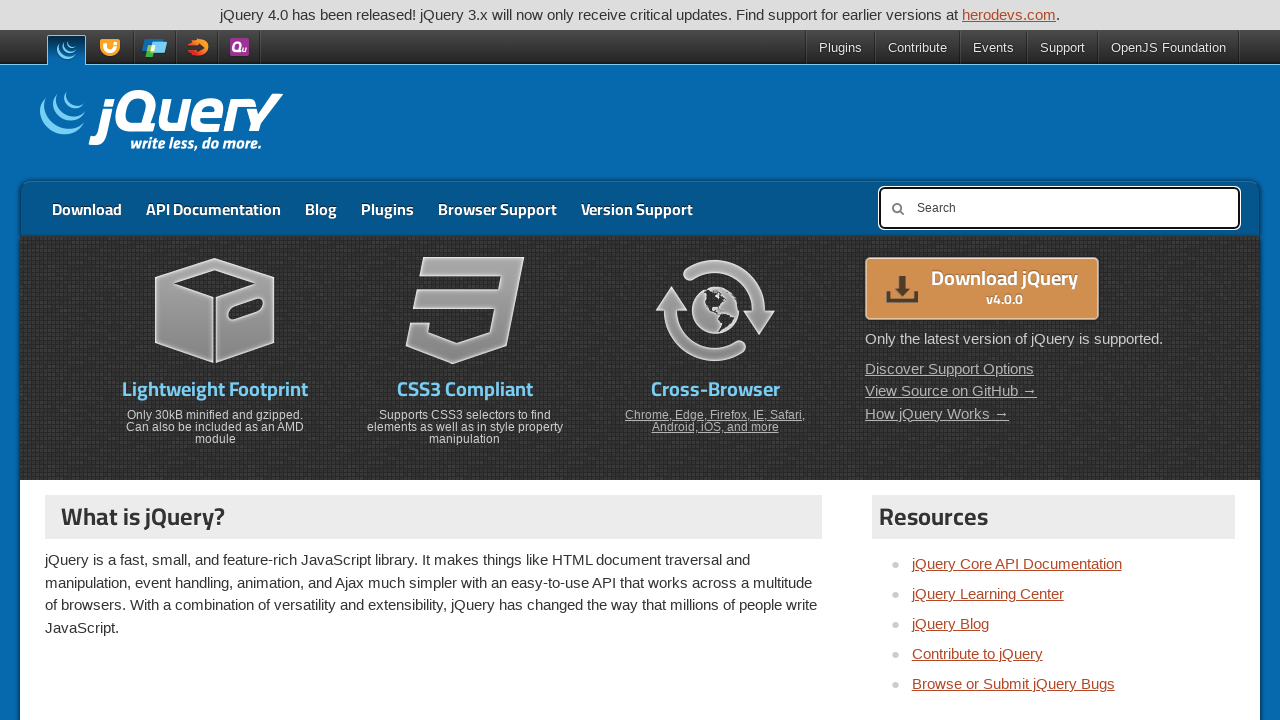